Tests window handling by opening a new window, switching to it, reading content, then closing it and returning to the main window

Starting URL: https://demoqa.com/browser-windows

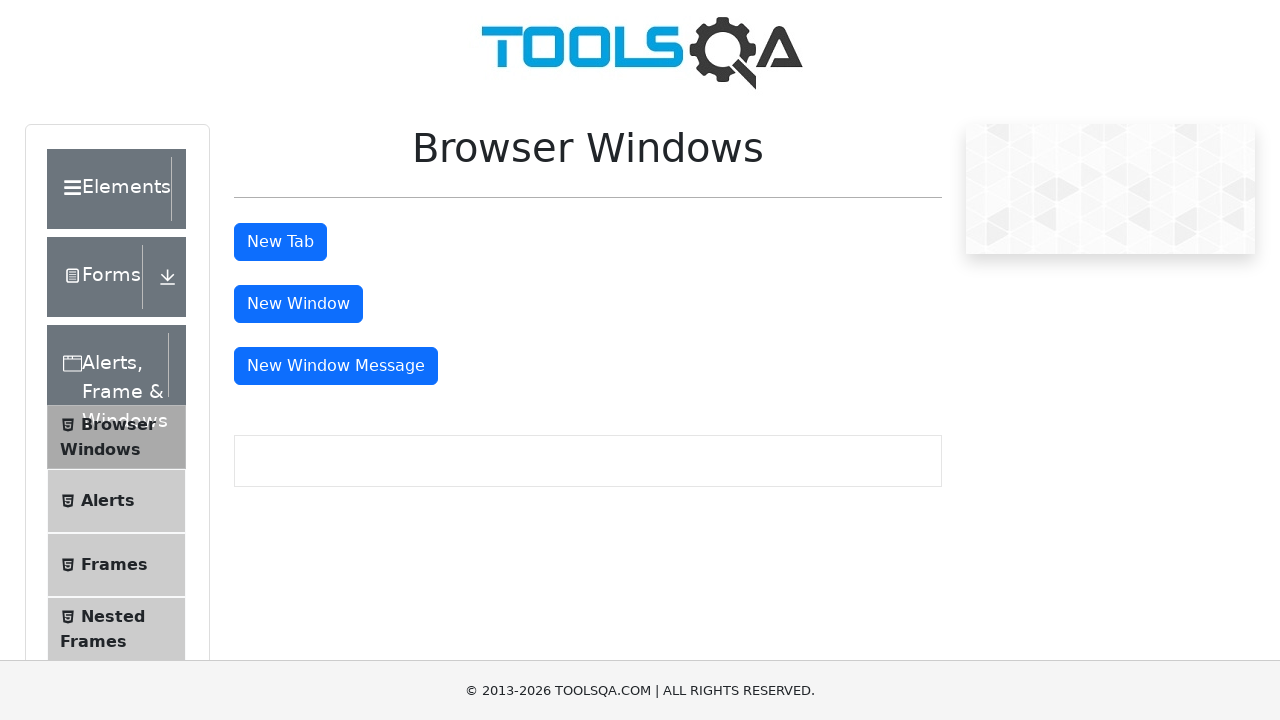

Clicked the New Window button at (298, 304) on #windowButton
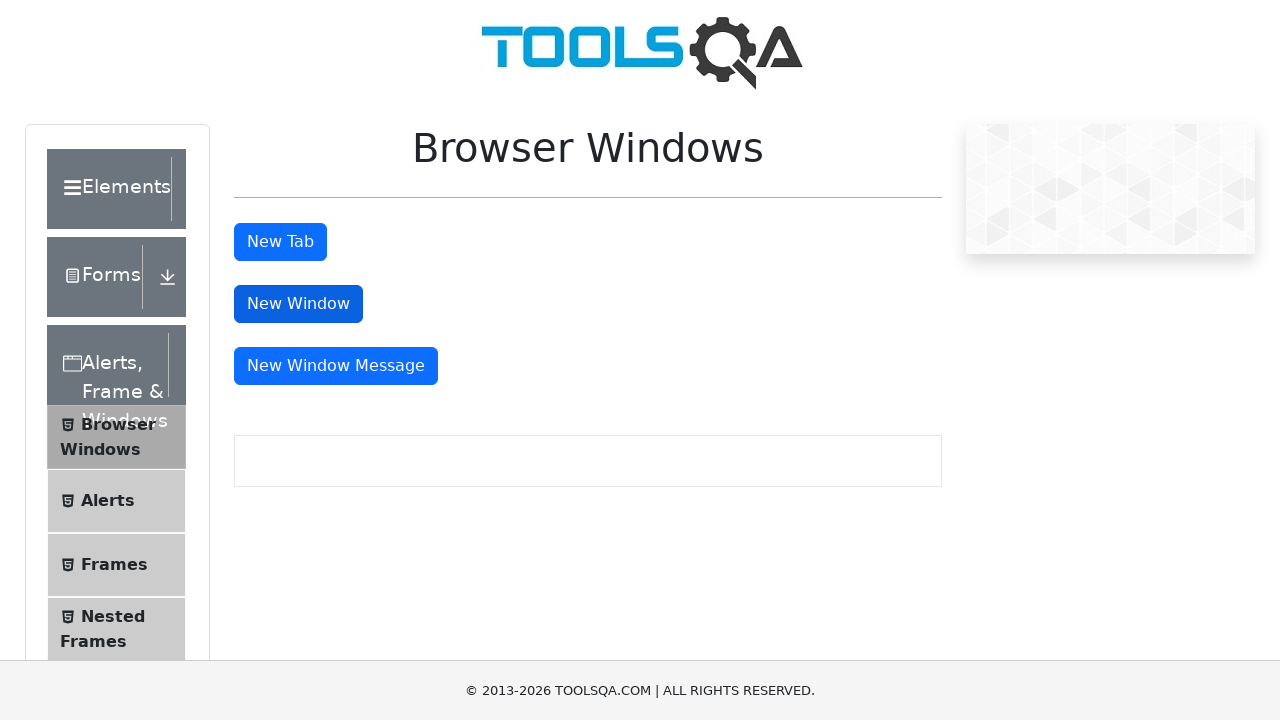

New window opened and captured at (298, 304) on #windowButton
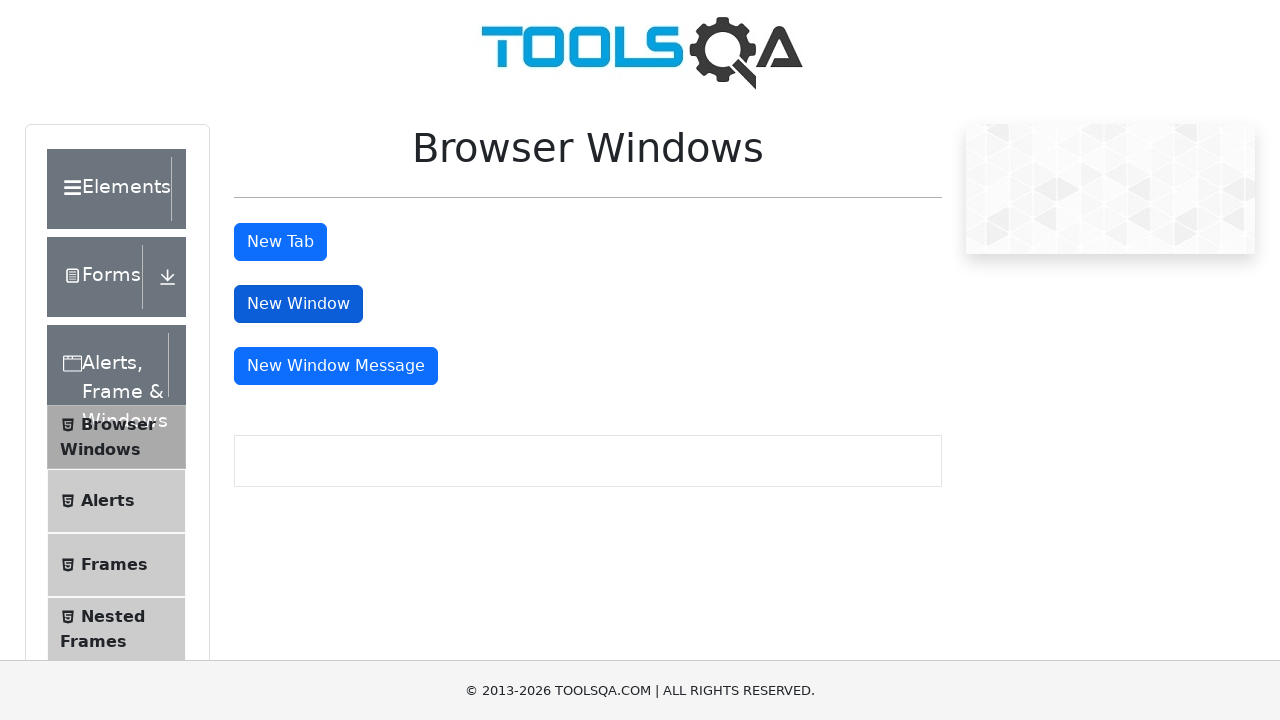

Retrieved reference to new window page object
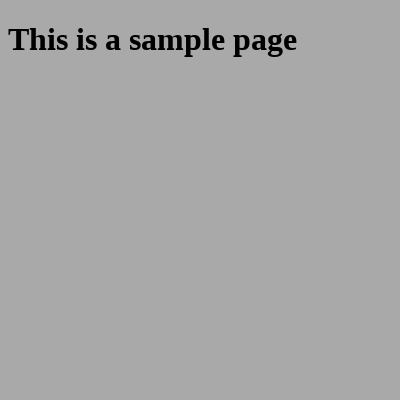

New page loaded completely
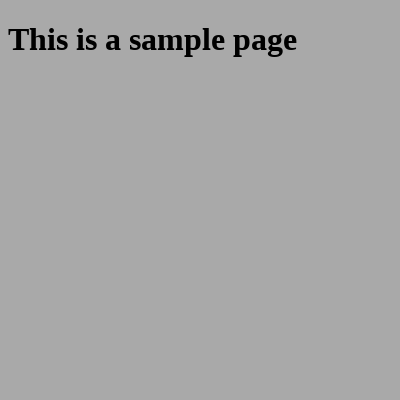

Located header element in new window
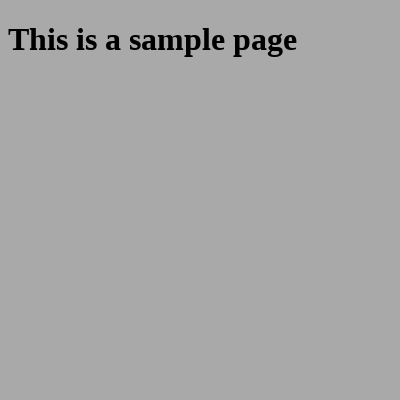

Read header text from new window: This is a sample page
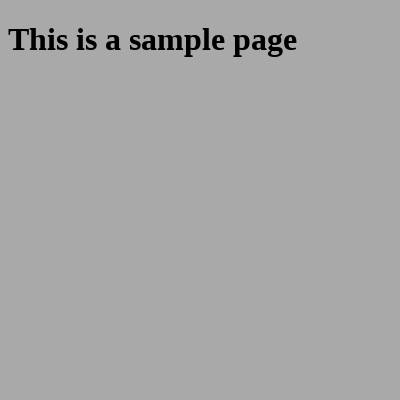

Closed the new window
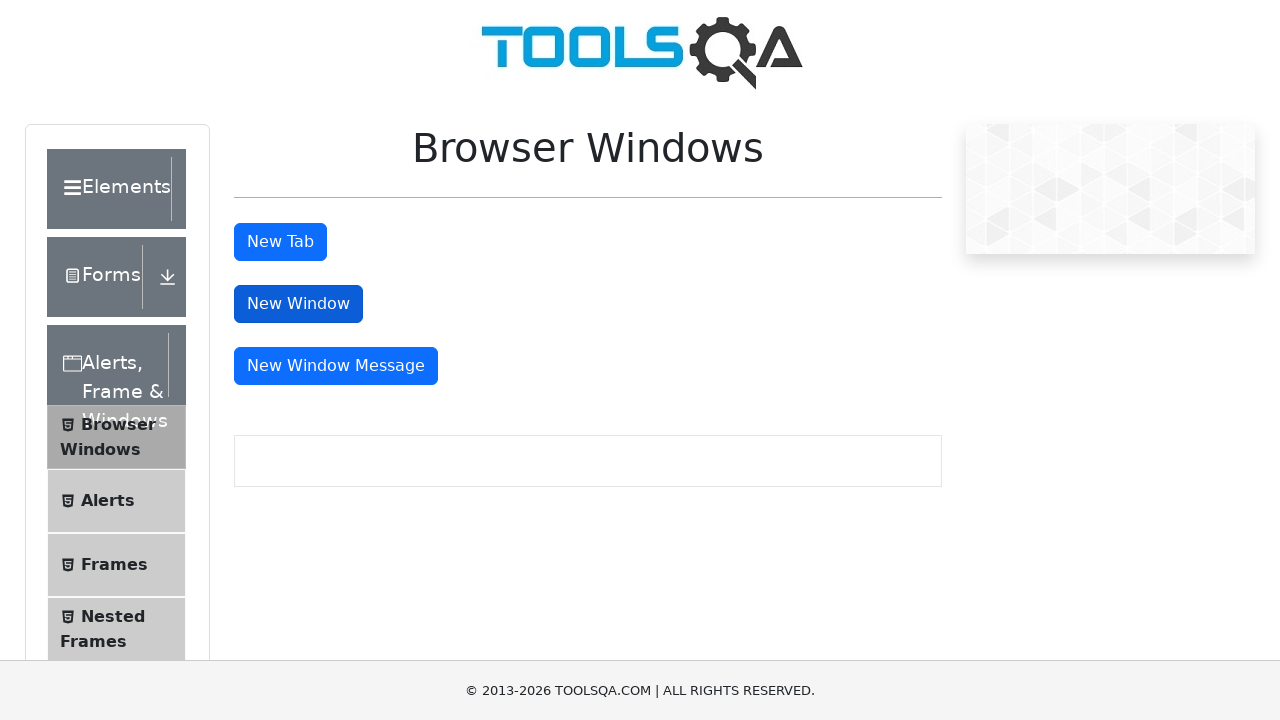

Verified return to original page with title: demosite
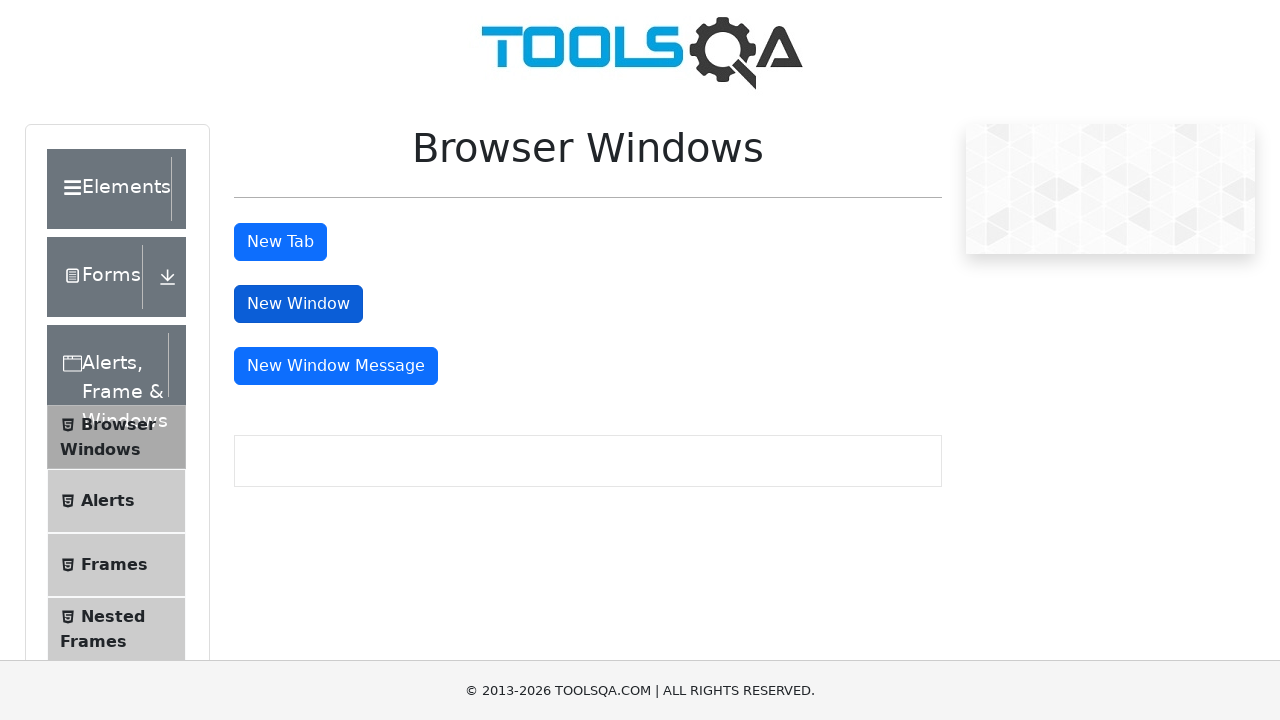

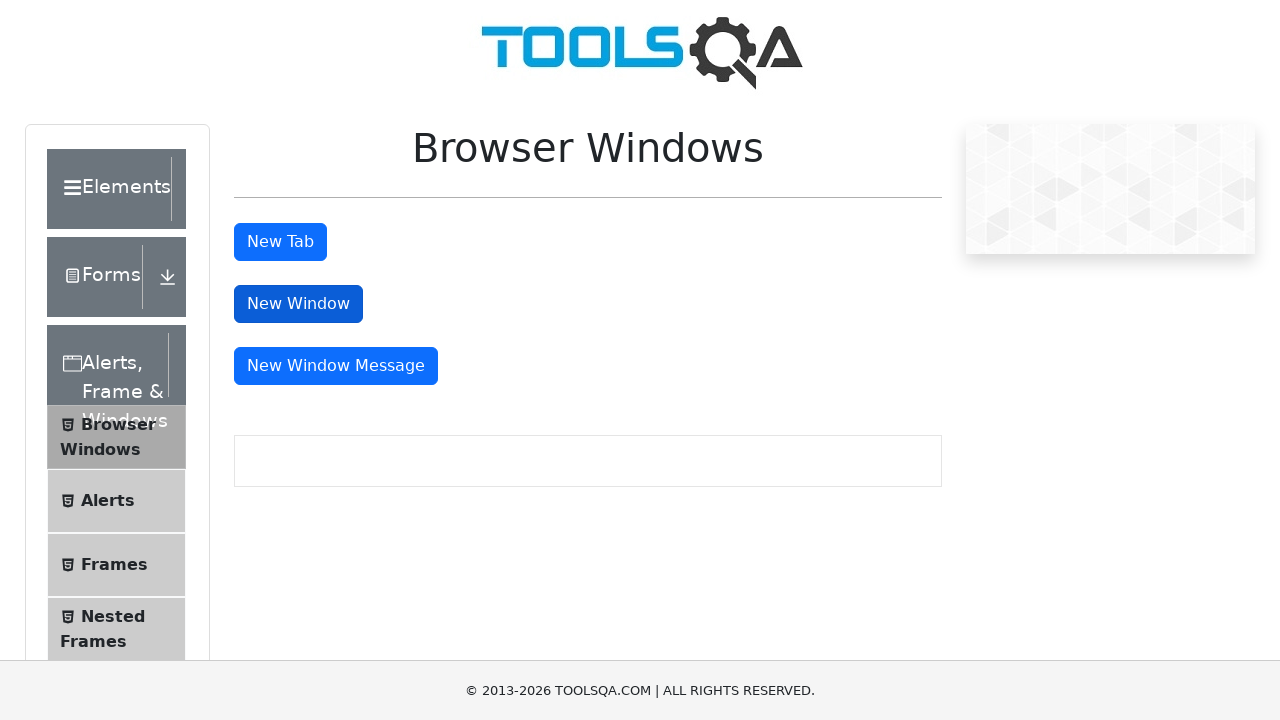